Tests clicking the Docs tab on Hugging Face homepage to navigate to the documentation page

Starting URL: https://huggingface.co/

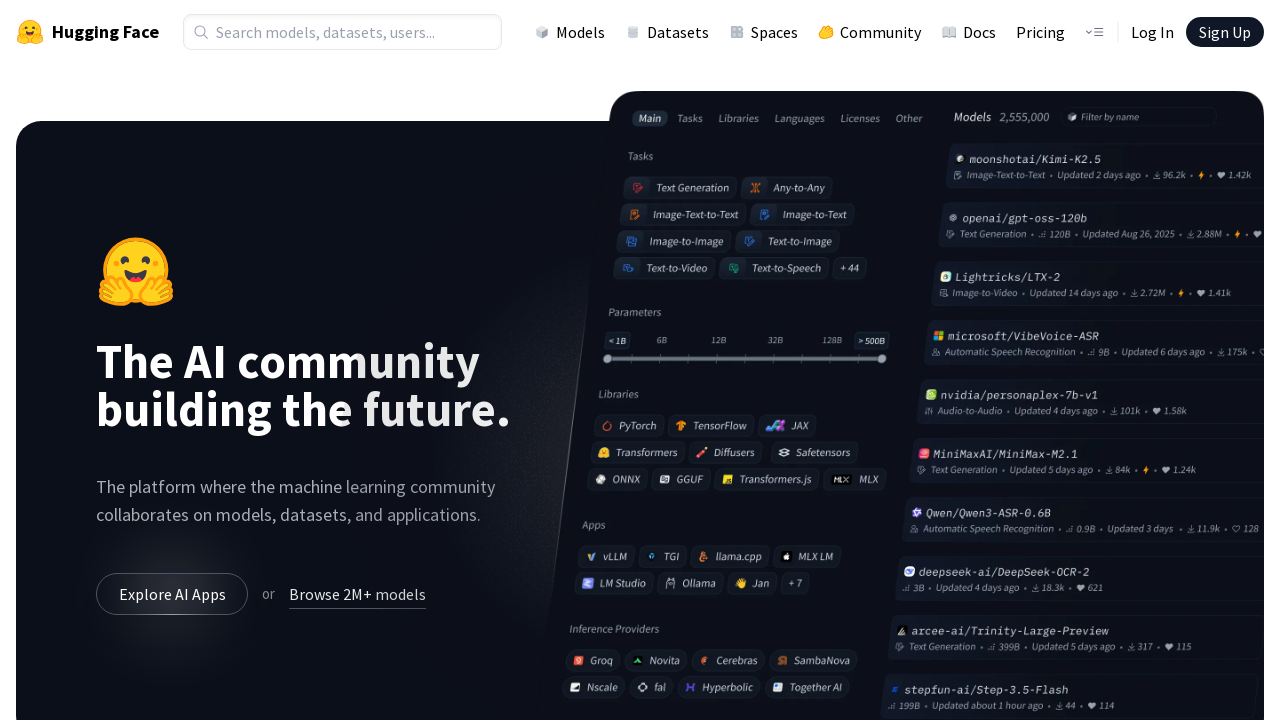

Clicked the Docs tab in the navigation to navigate to documentation page at (968, 32) on a[href='/docs']
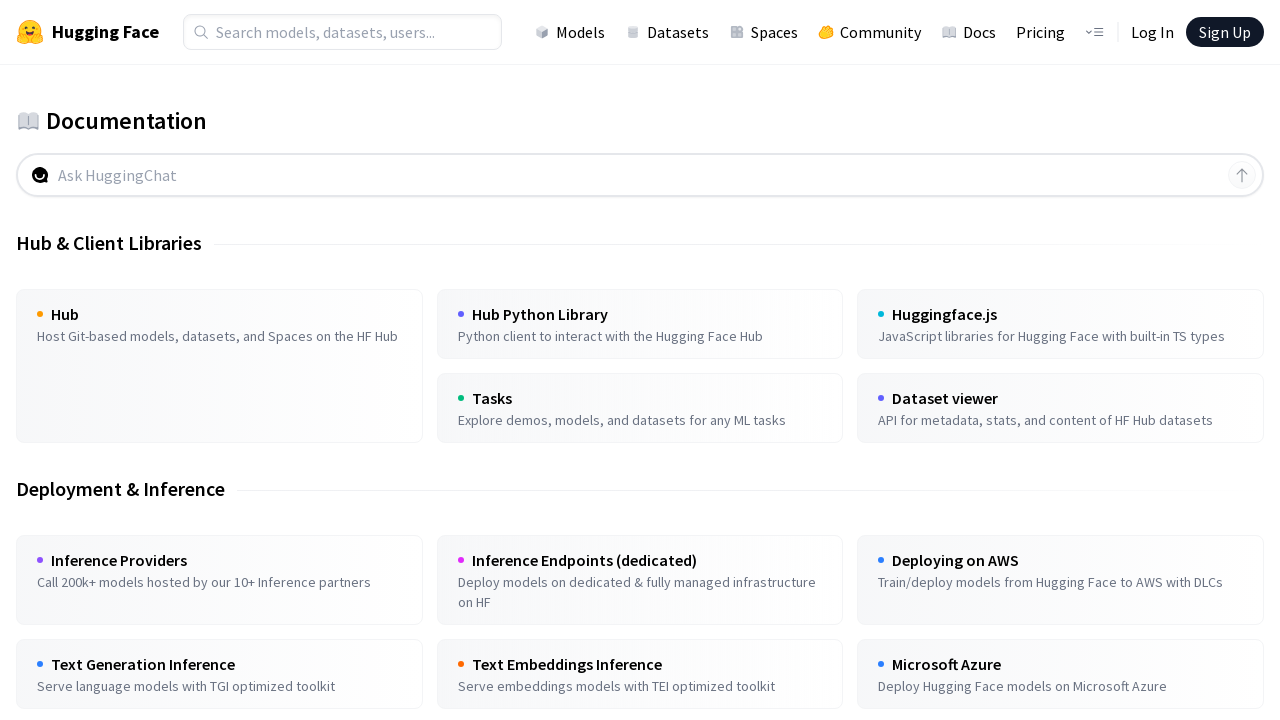

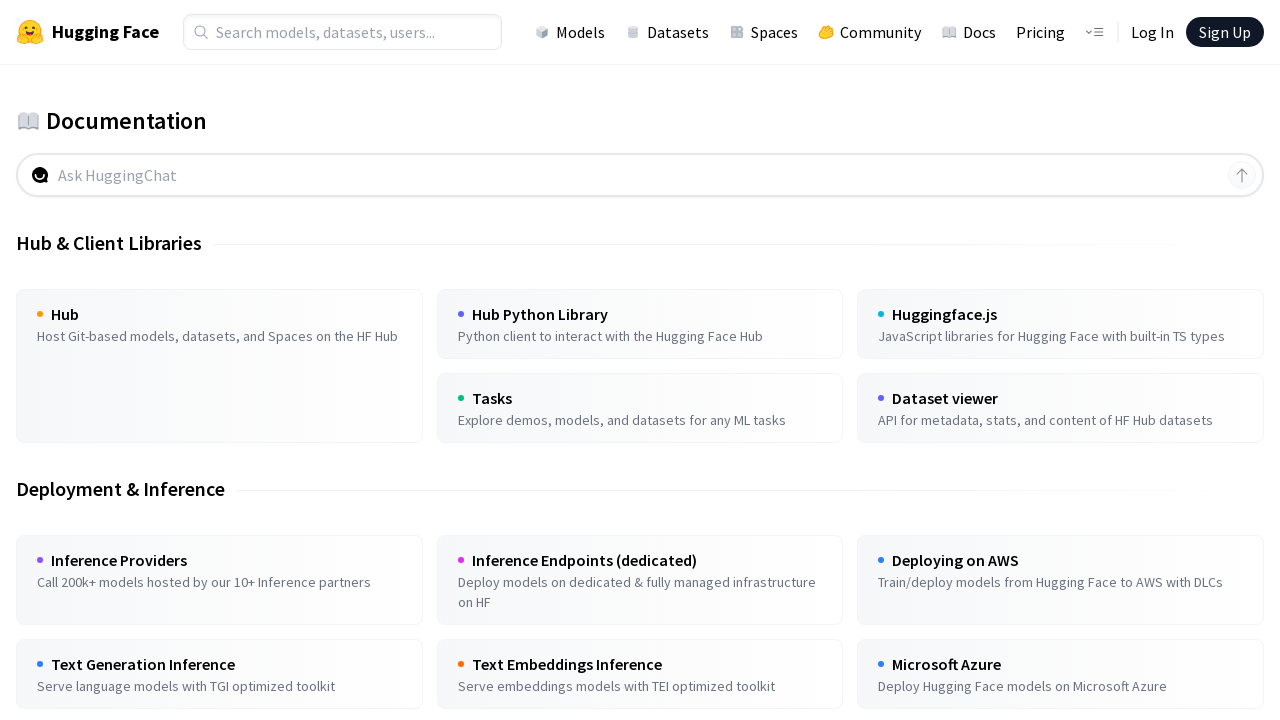